Tests right-click context menu functionality by performing a context click on a button element to trigger the context menu

Starting URL: https://swisnl.github.io/jQuery-contextMenu/demo.html

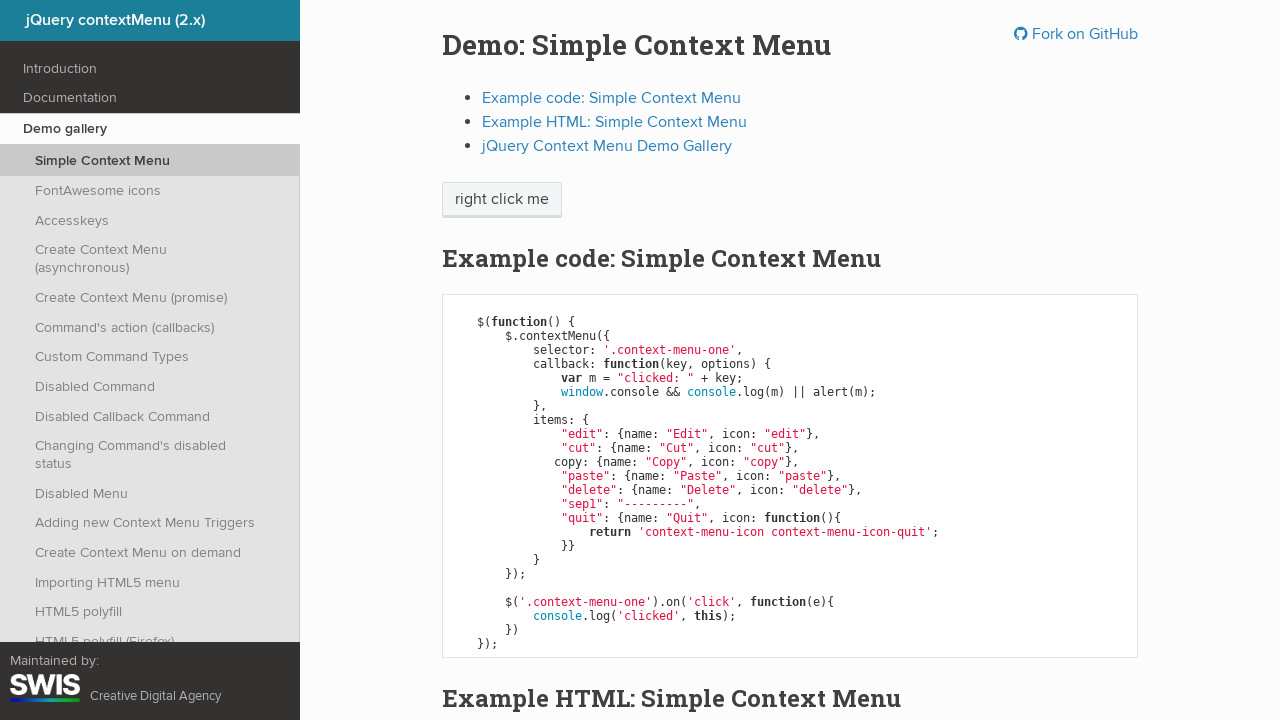

Navigated to jQuery contextMenu demo page
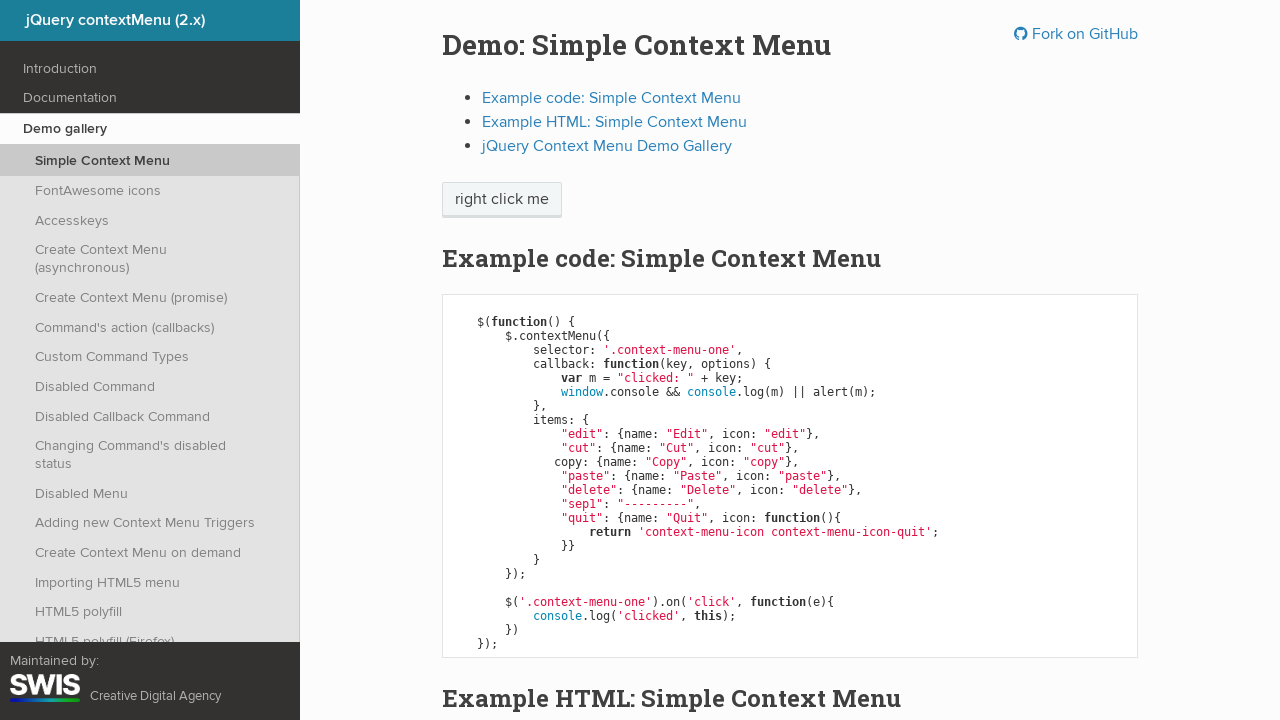

Performed right-click context click on button element to trigger context menu at (502, 200) on span.context-menu-one.btn.btn-neutral
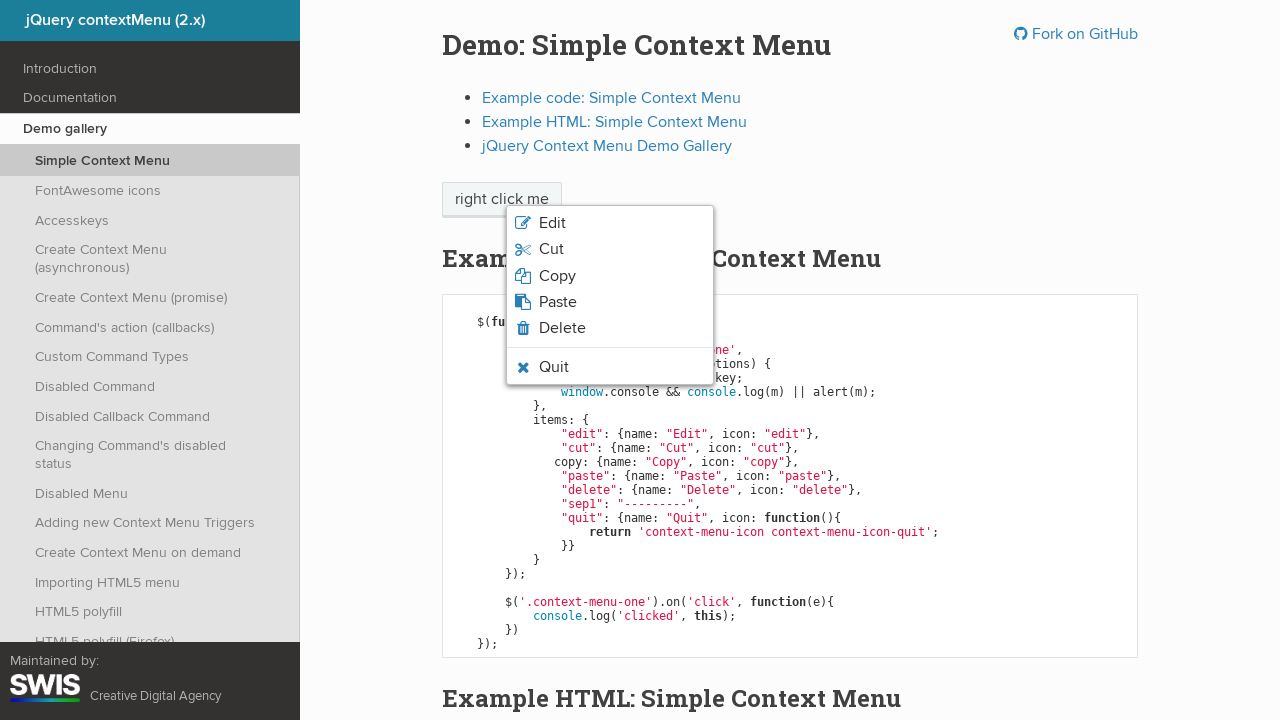

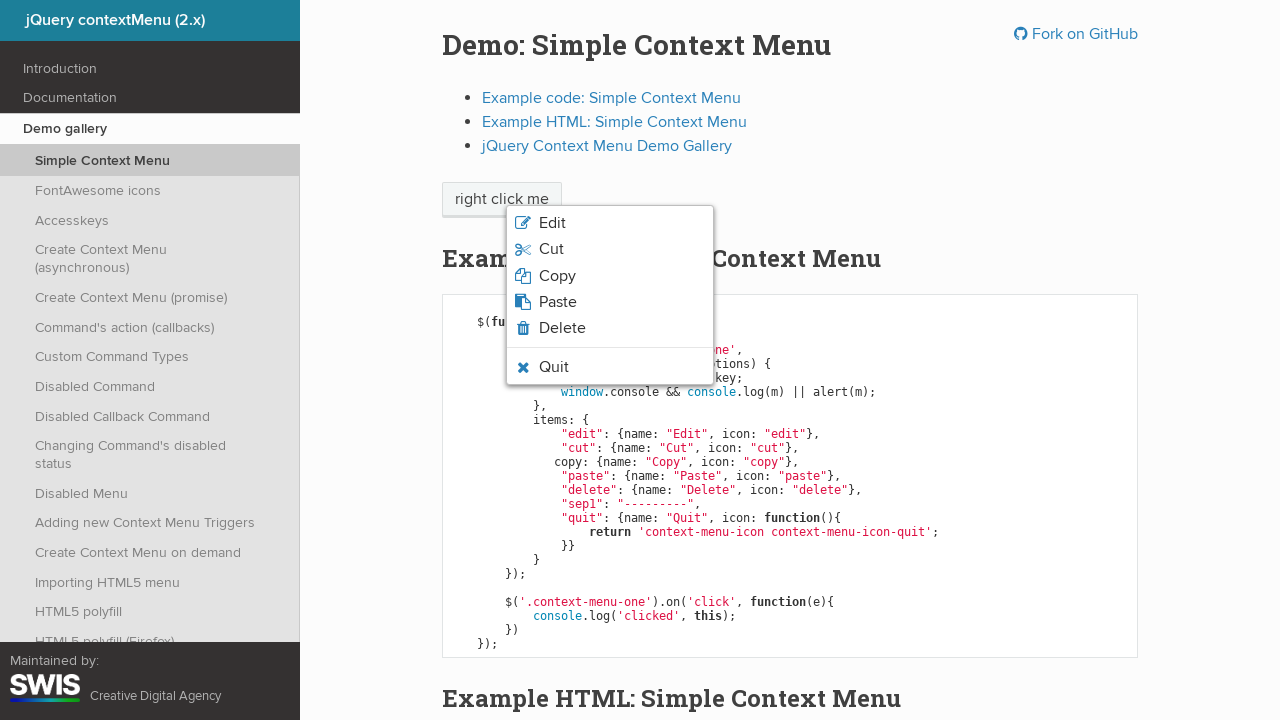